Locates the left column in the footer and retrieves text from all links in that column

Starting URL: https://rahulshettyacademy.com/AutomationPractice/

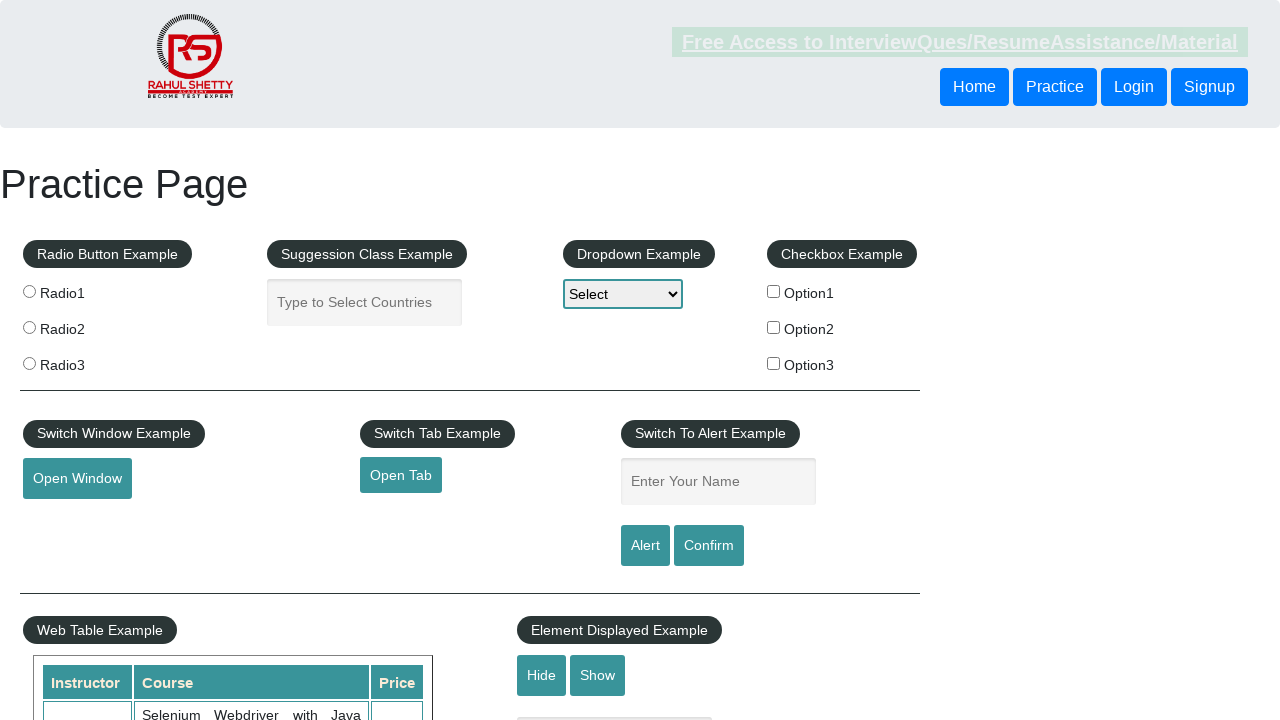

Navigated to AutomationPractice page
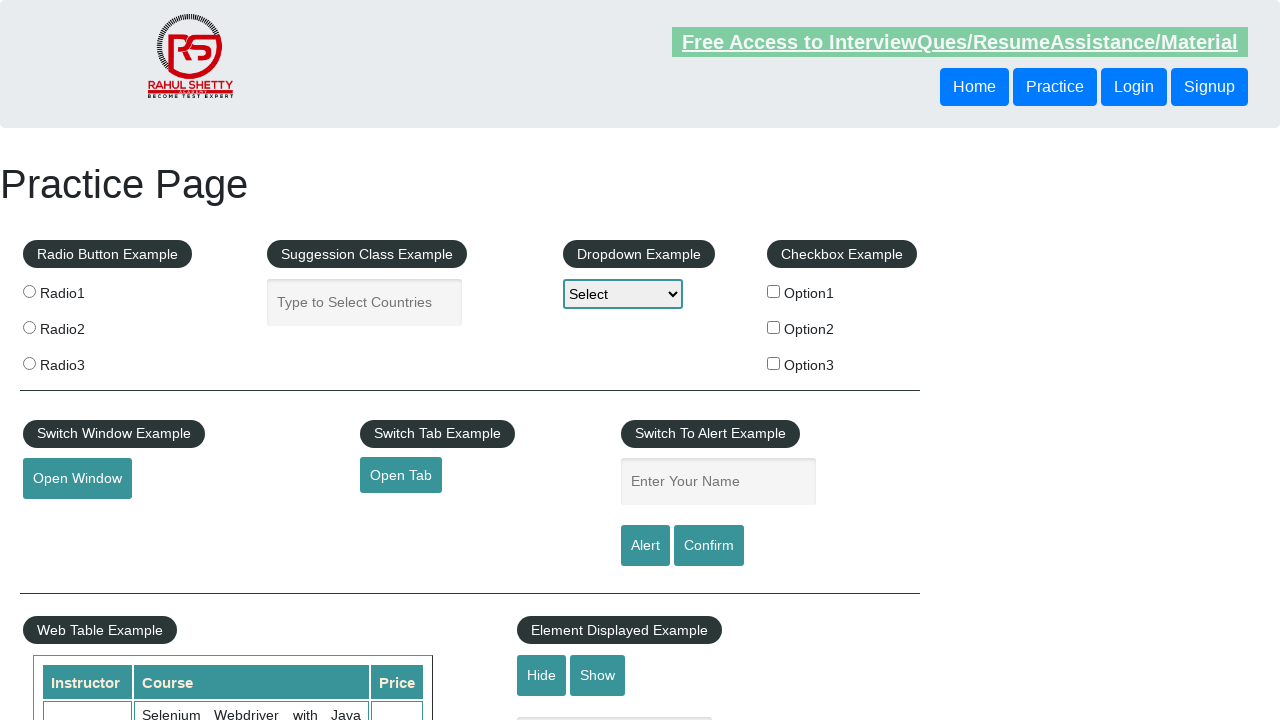

Located footer element
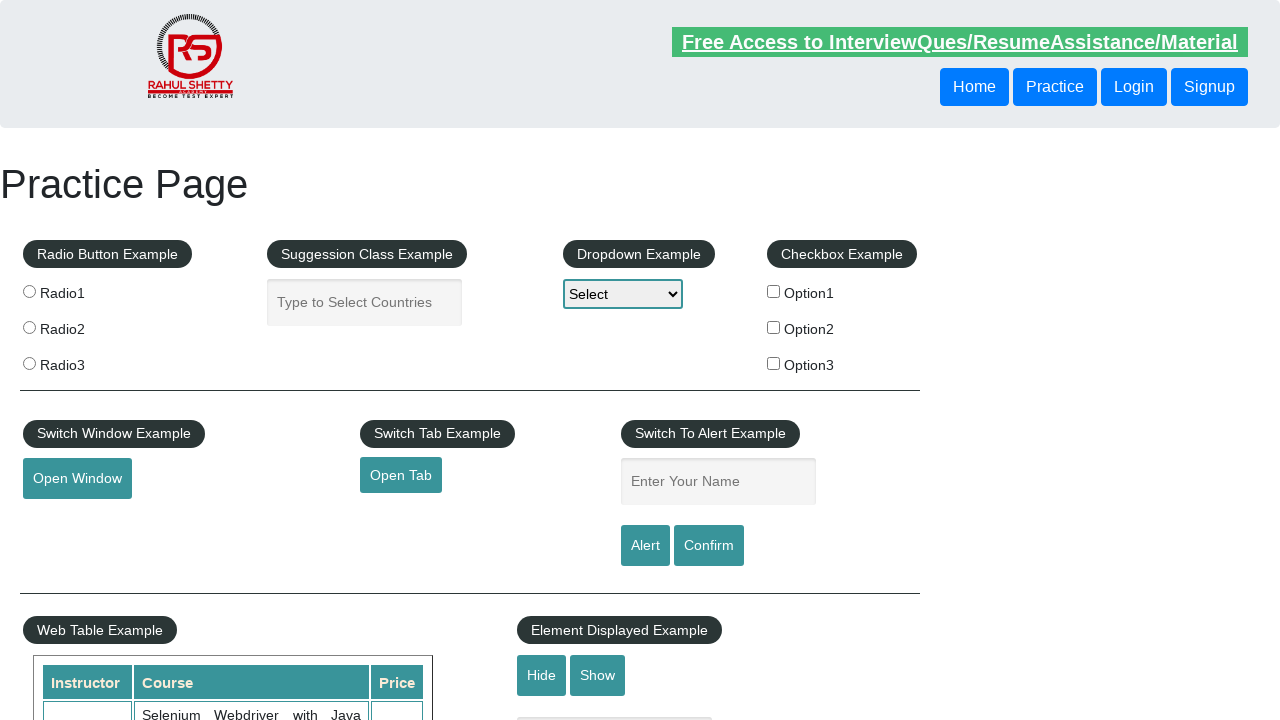

Located left column in footer
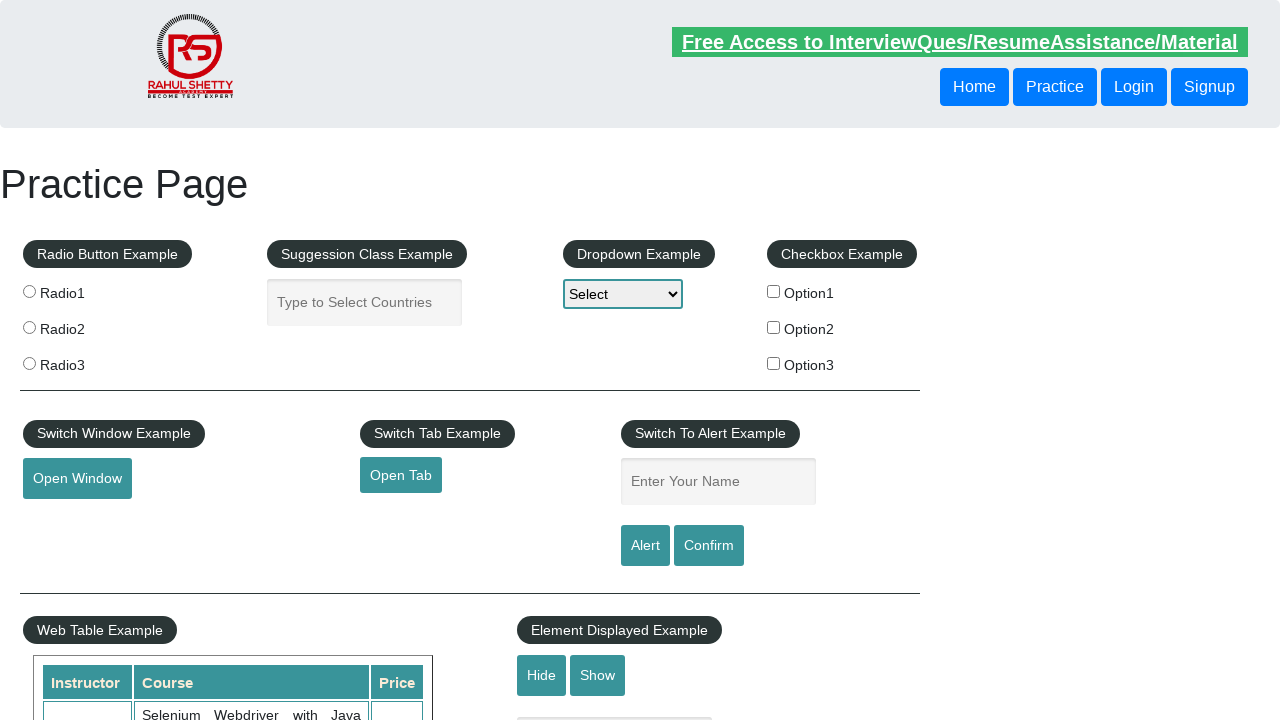

Retrieved all links from left column
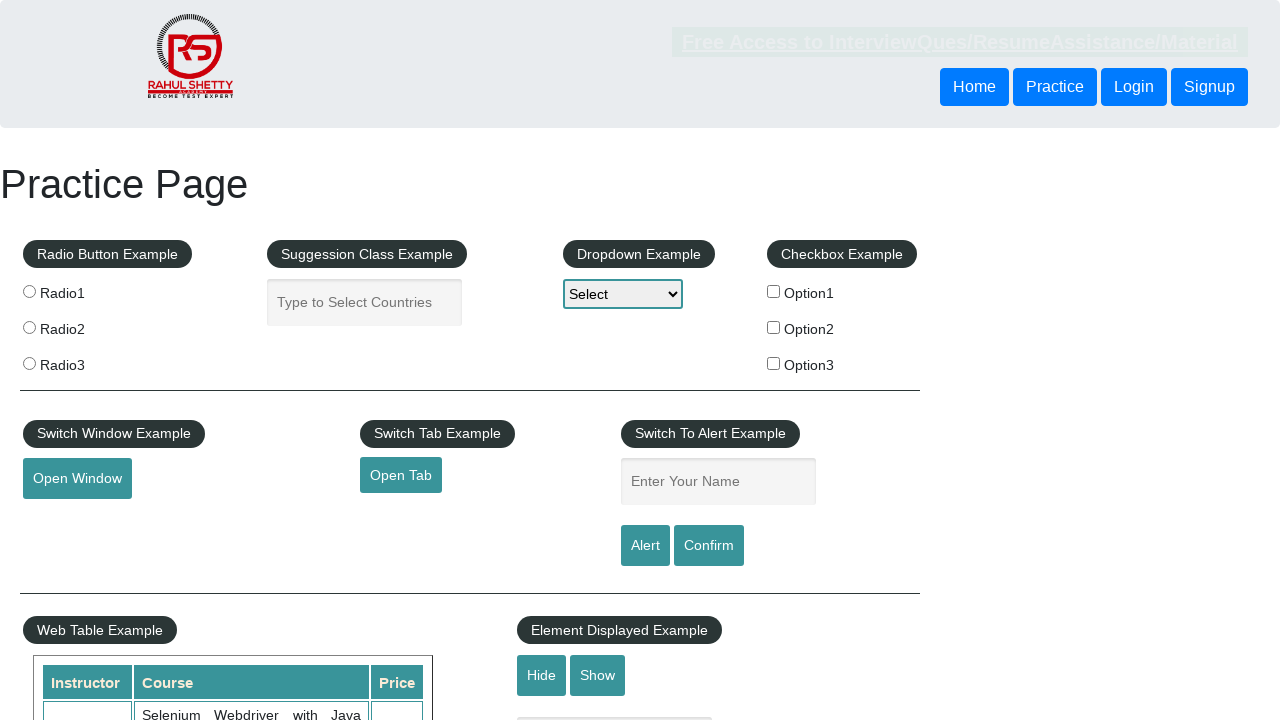

Retrieved link text: Discount Coupons
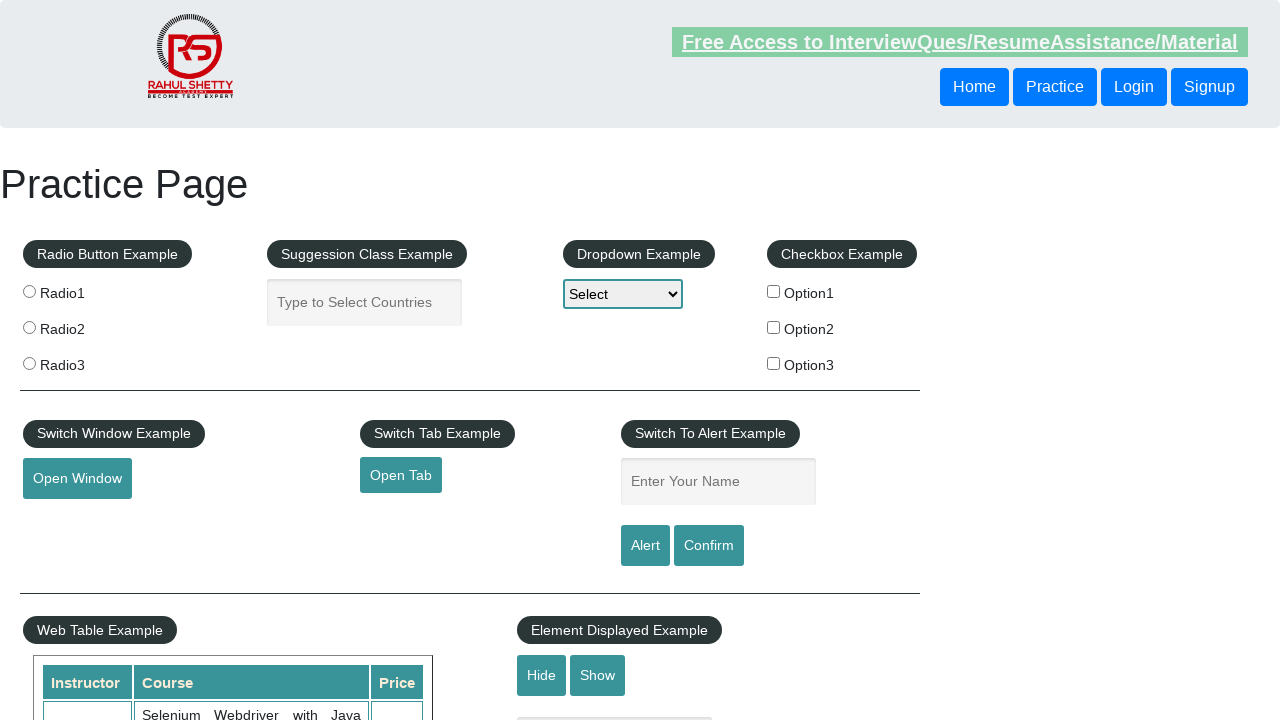

Retrieved link text: REST API
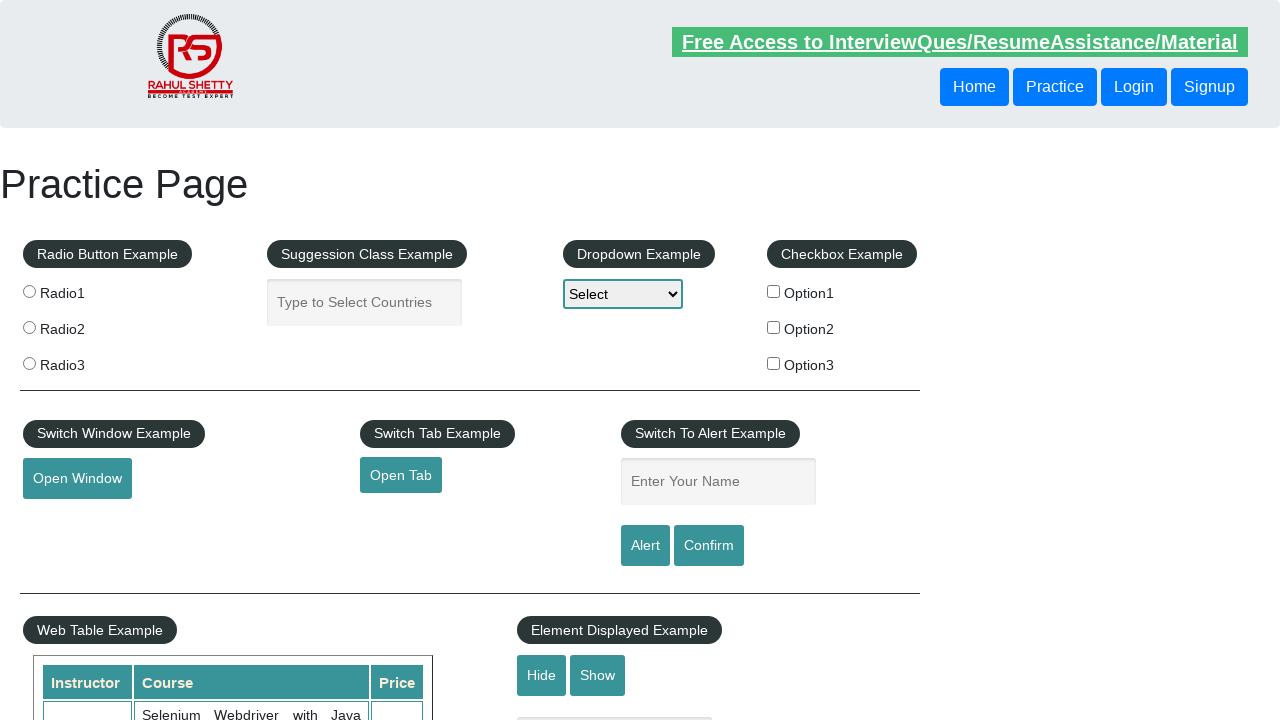

Retrieved link text: SoapUI
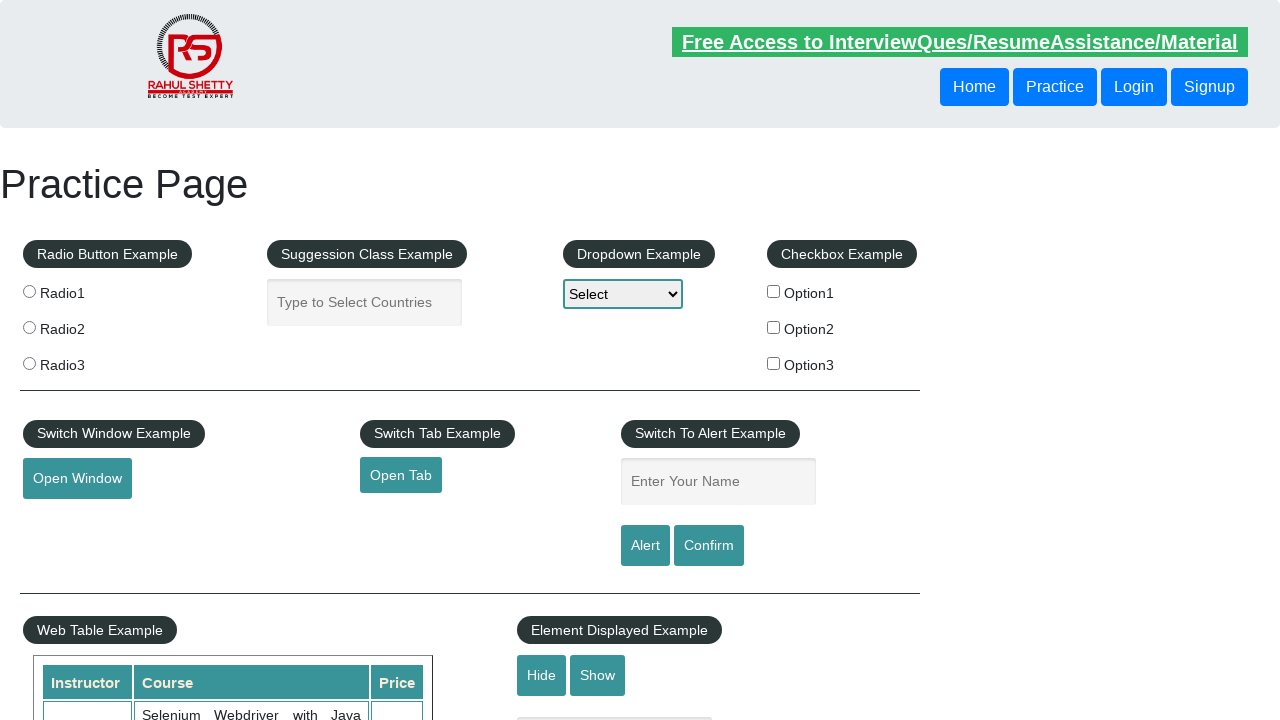

Retrieved link text: Appium
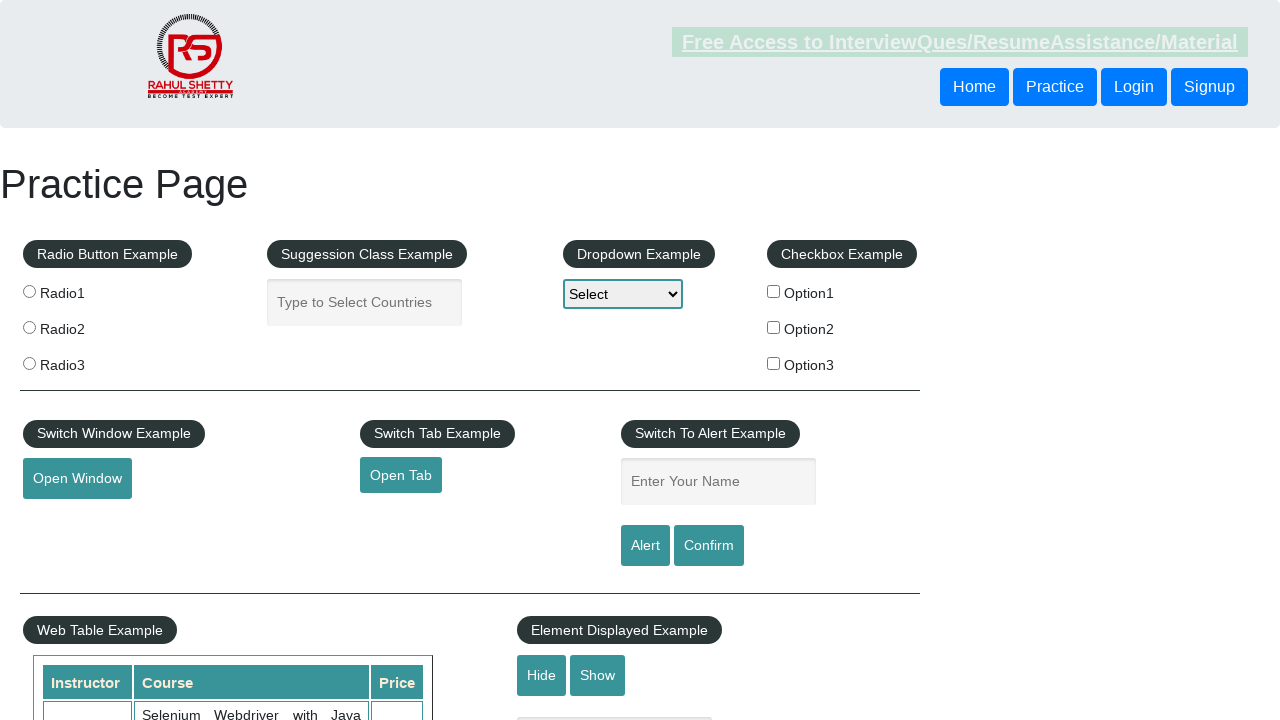

Retrieved link text: JMeter
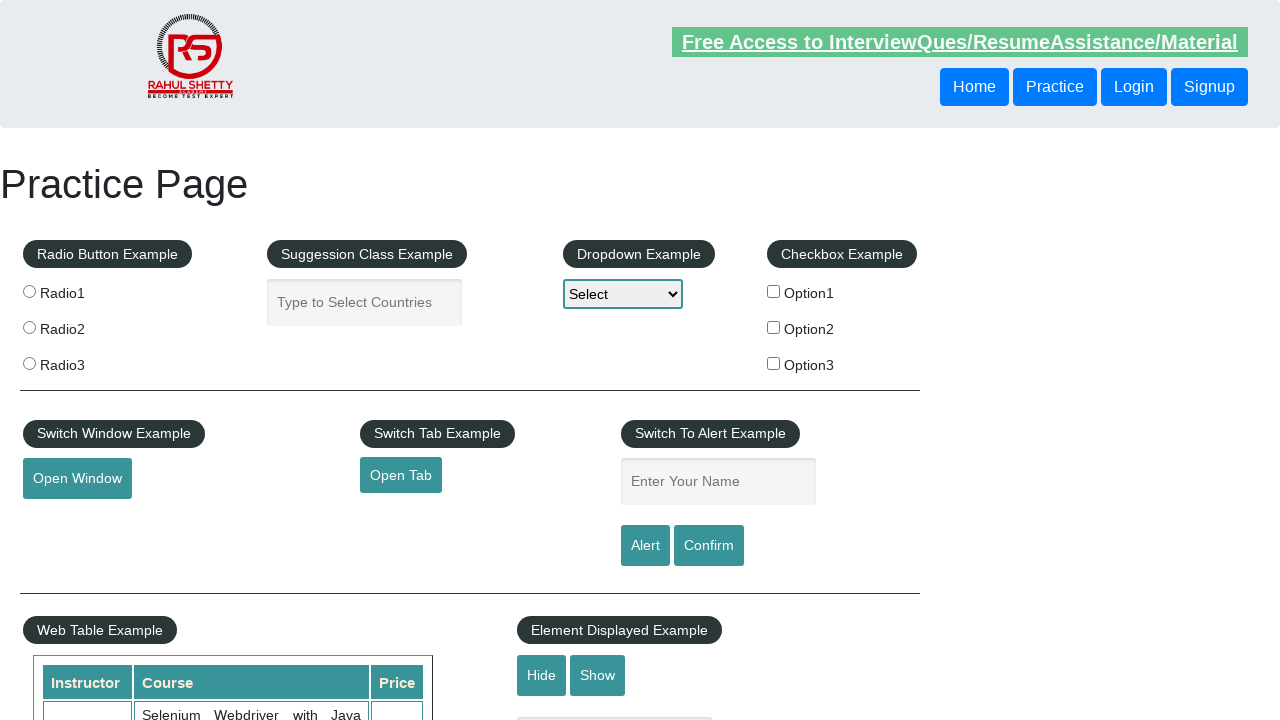

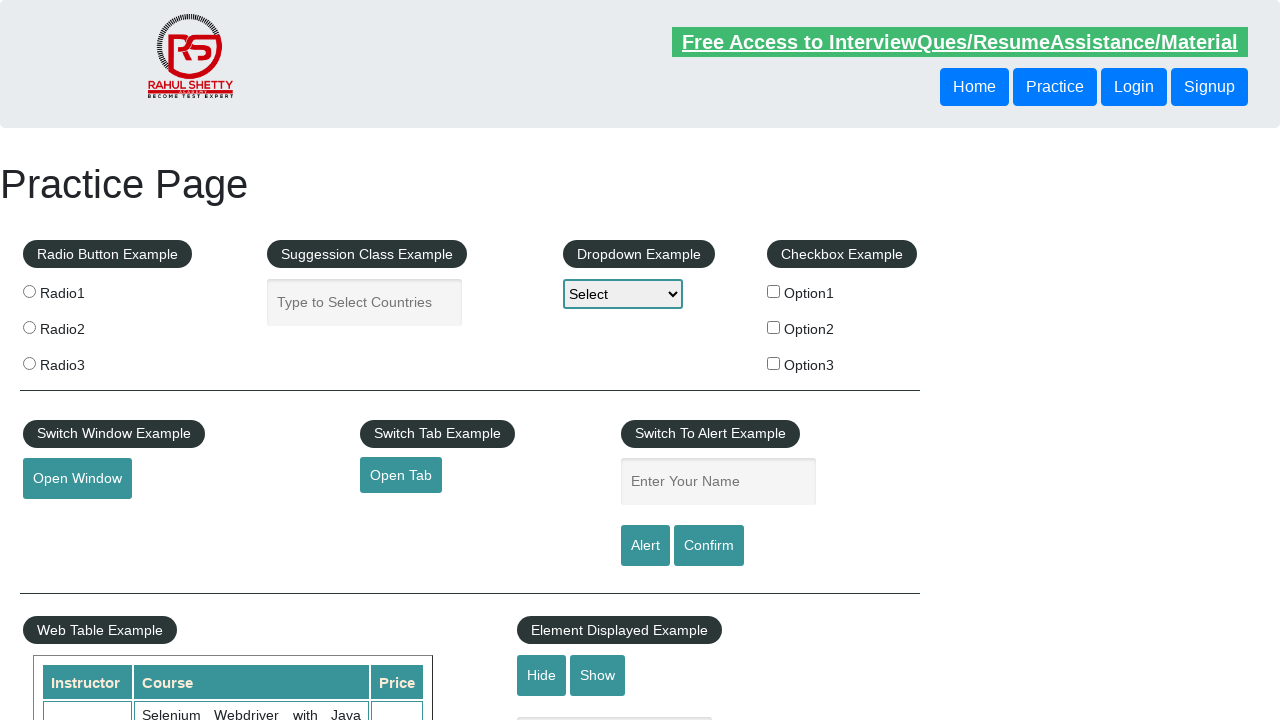